Waits for a price to drop to $100, books it, then solves a mathematical captcha by calculating a formula and submitting the answer

Starting URL: http://suninjuly.github.io/explicit_wait2.html

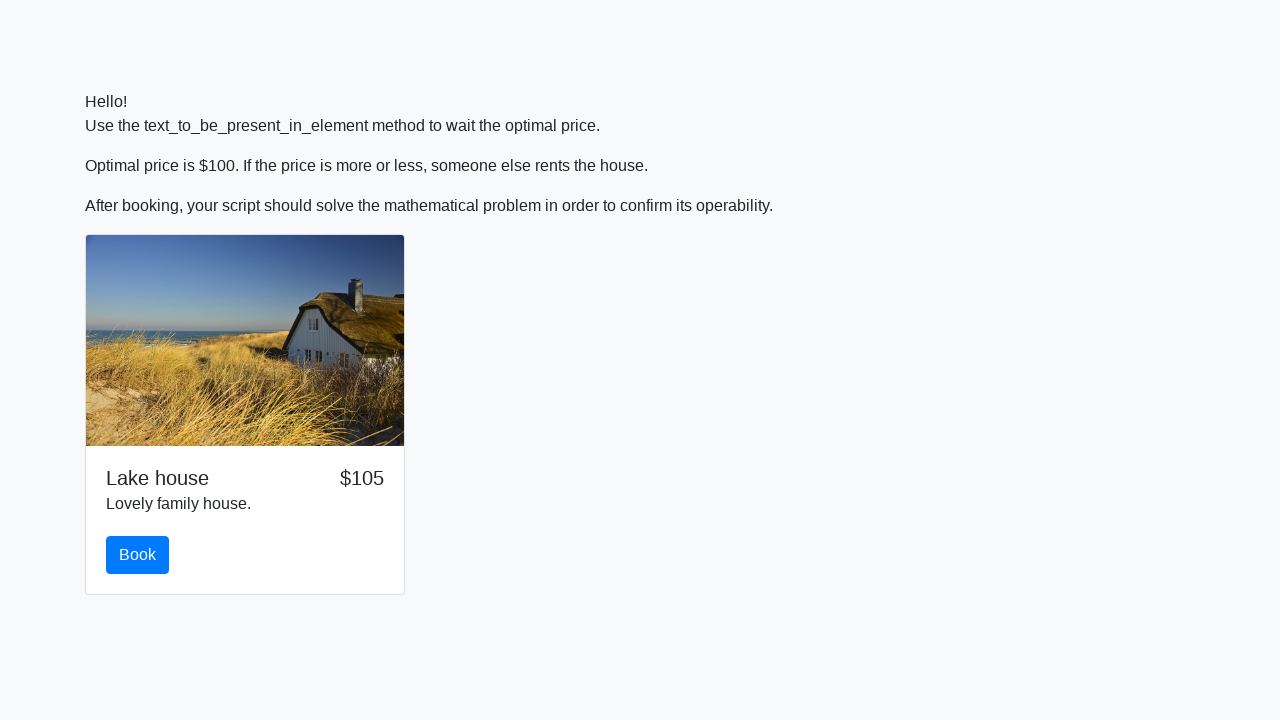

Waited for price to drop to $100
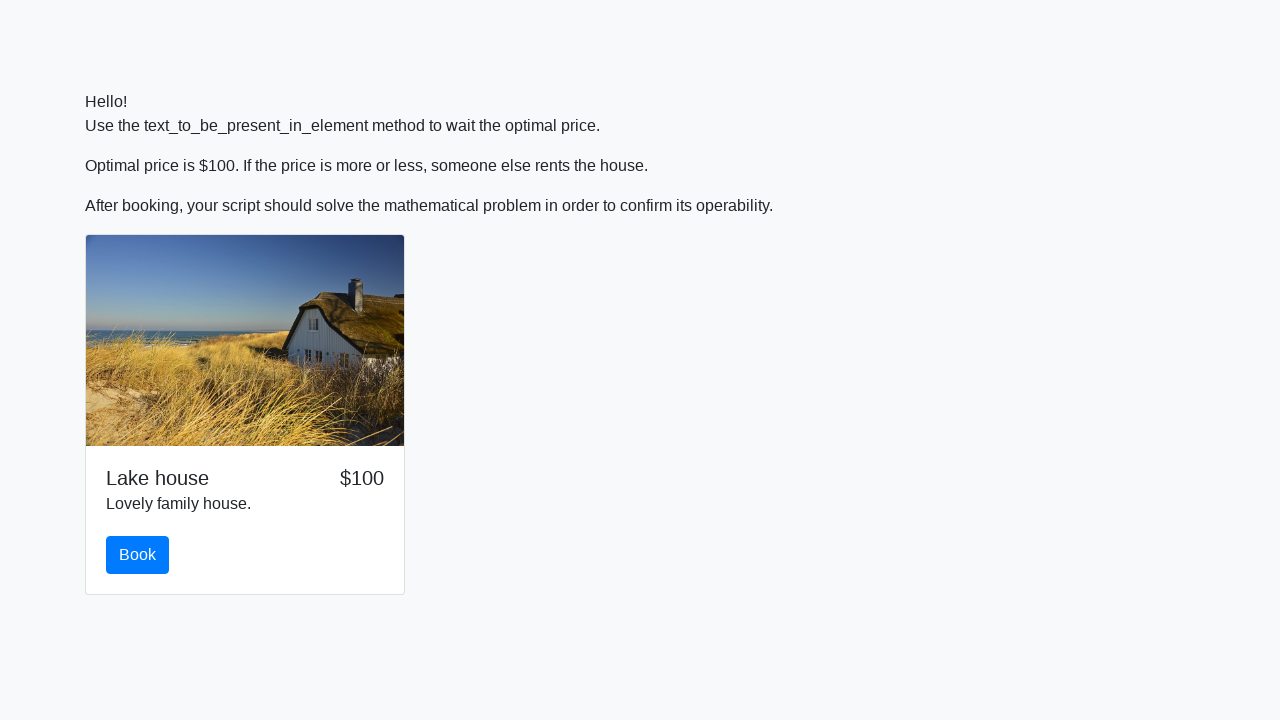

Clicked the book button at (138, 555) on #book
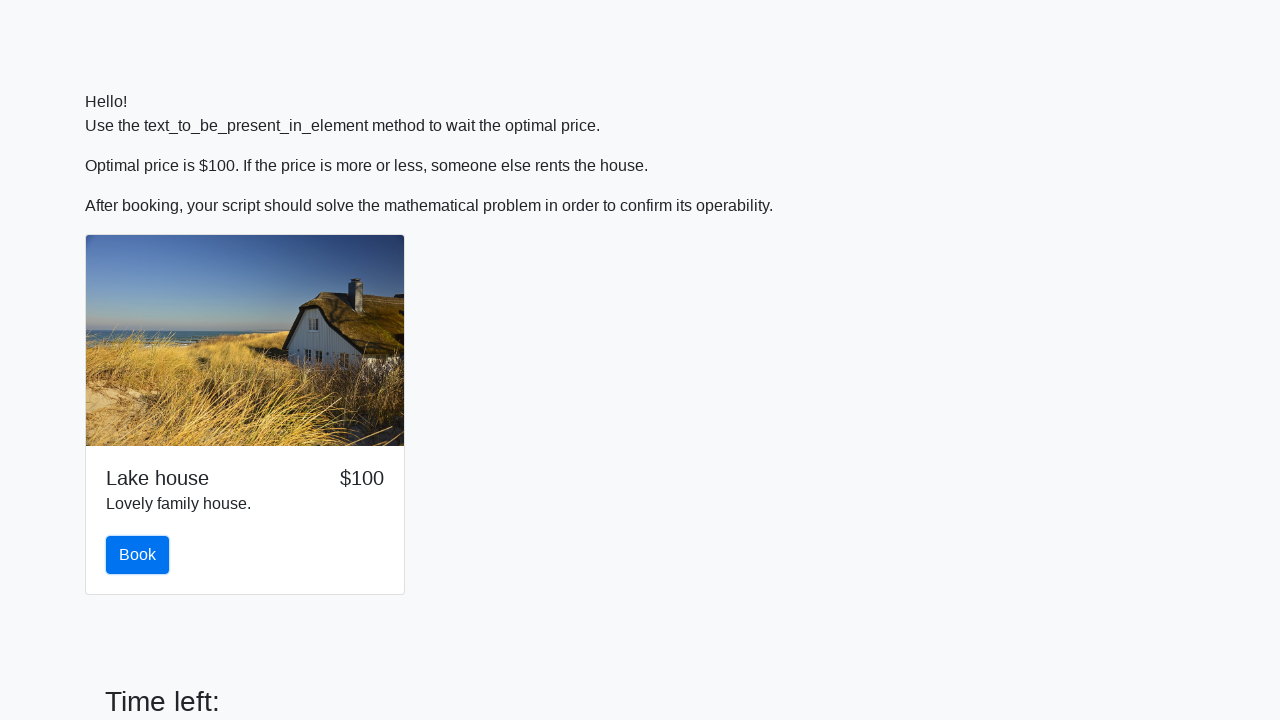

Retrieved value for calculation: 170
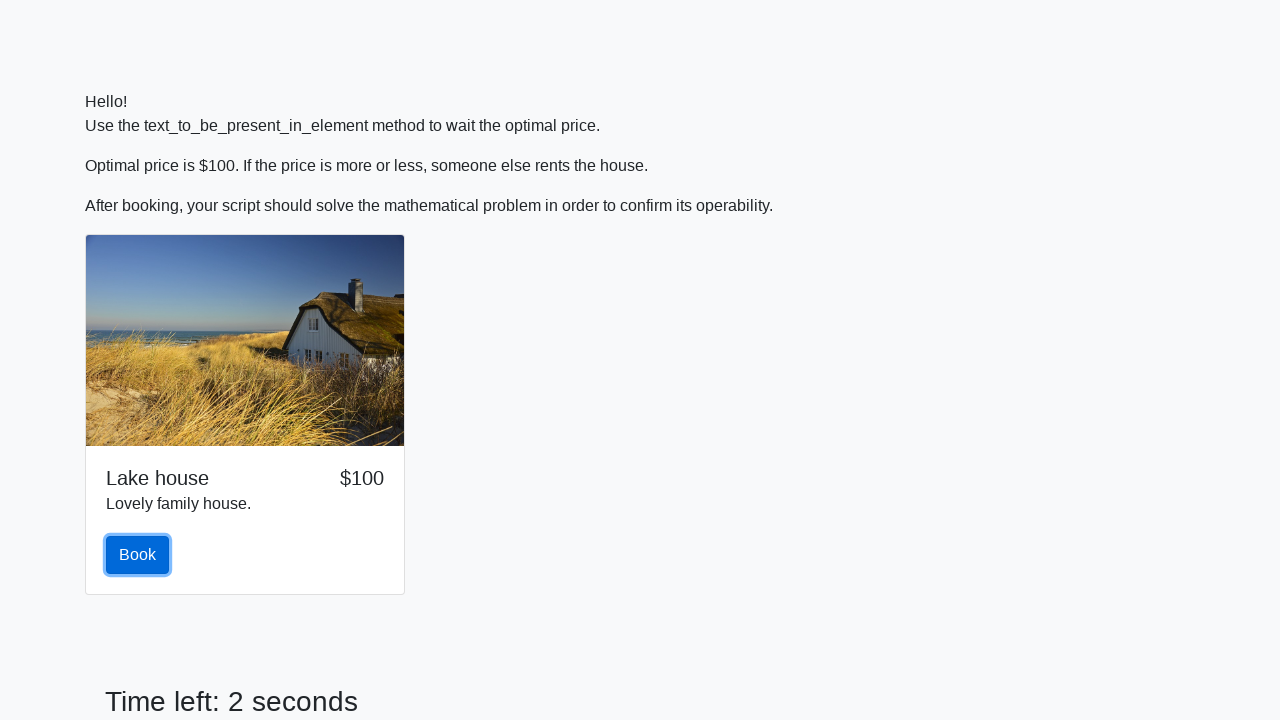

Calculated mathematical formula result: 1.4254654254359684
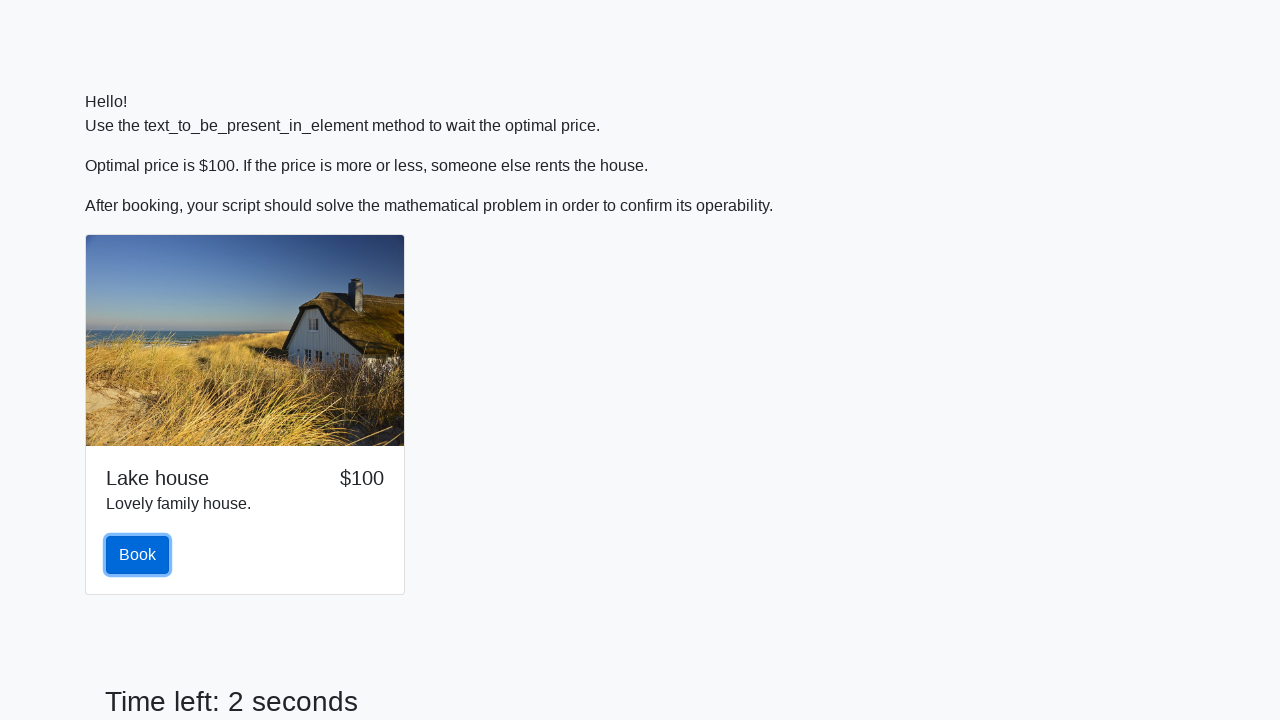

Filled answer field with calculated value: 1.4254654254359684 on #answer
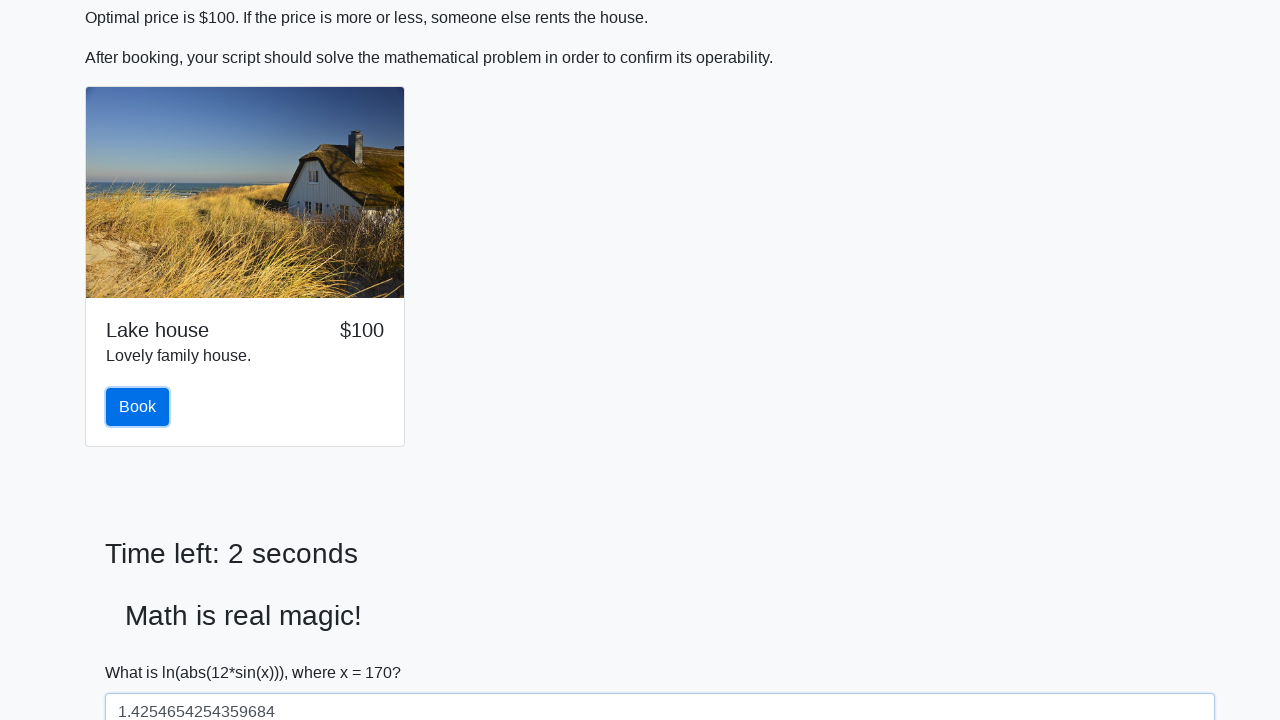

Clicked solve button to submit the captcha answer at (143, 651) on #solve
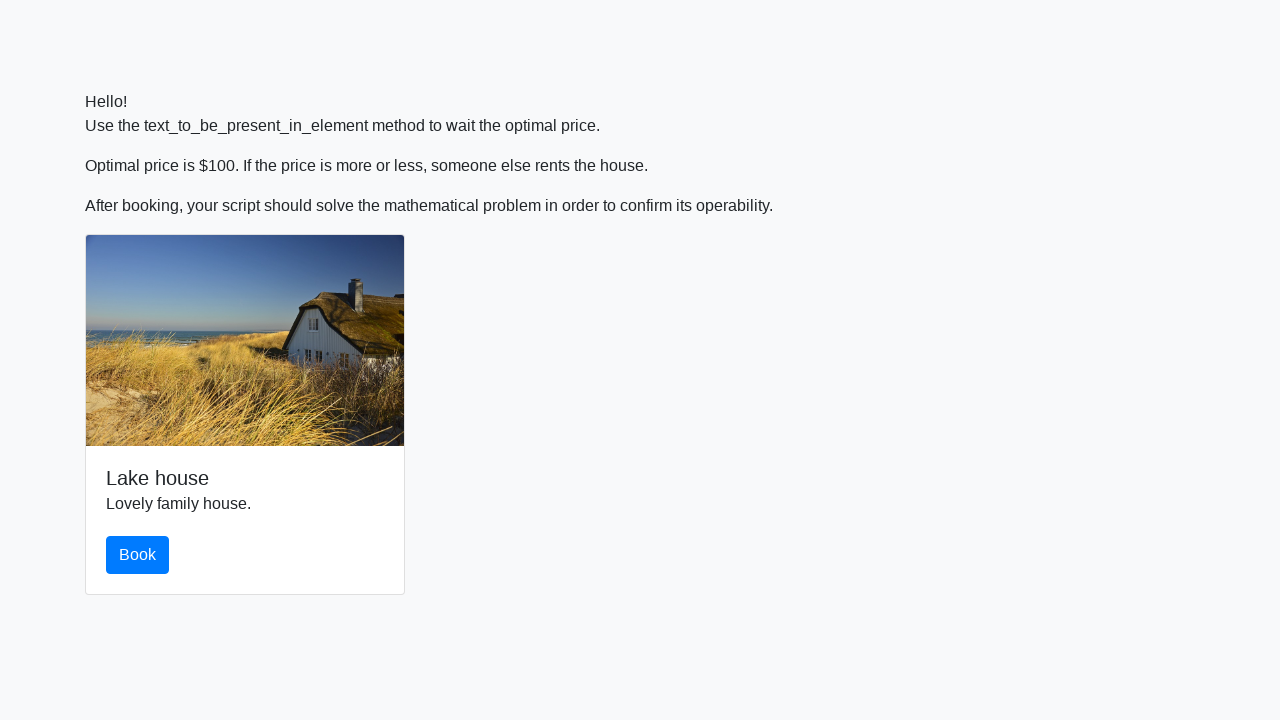

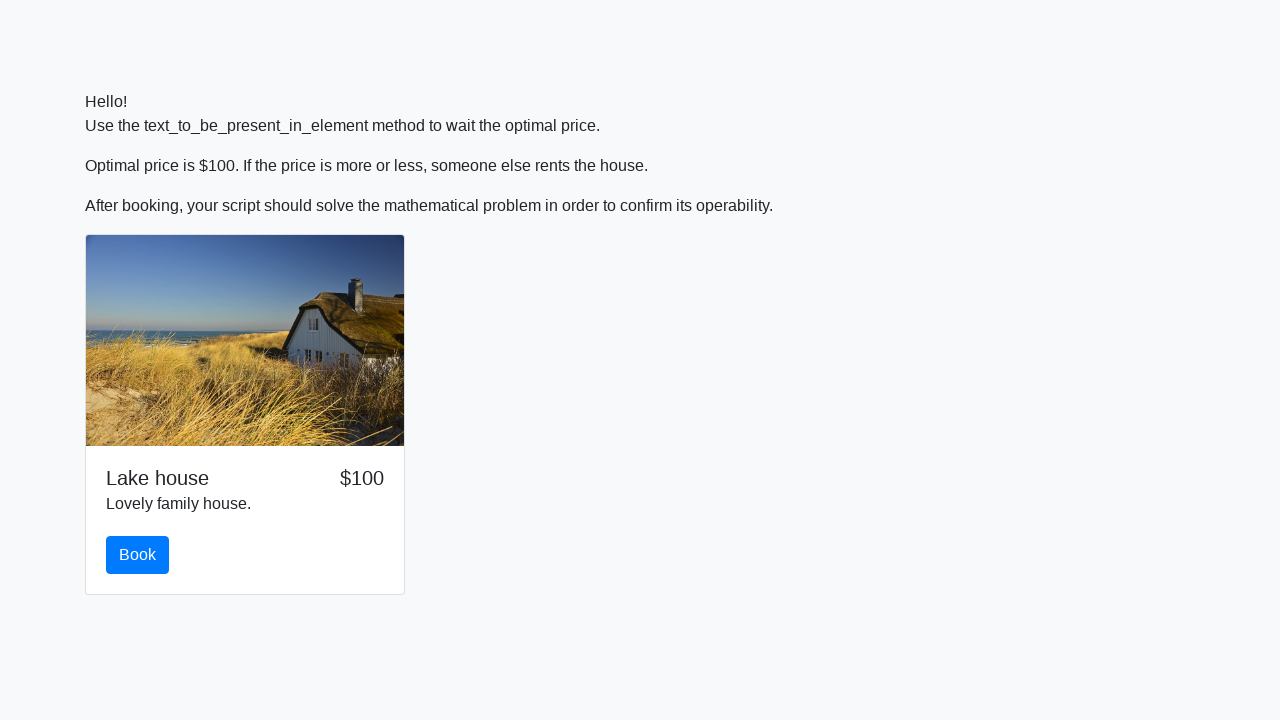